Tests right-click context menu interaction by opening context menu, hovering over 'Quit' option, clicking it, and handling the alert

Starting URL: http://swisnl.github.io/jQuery-contextMenu/demo.html

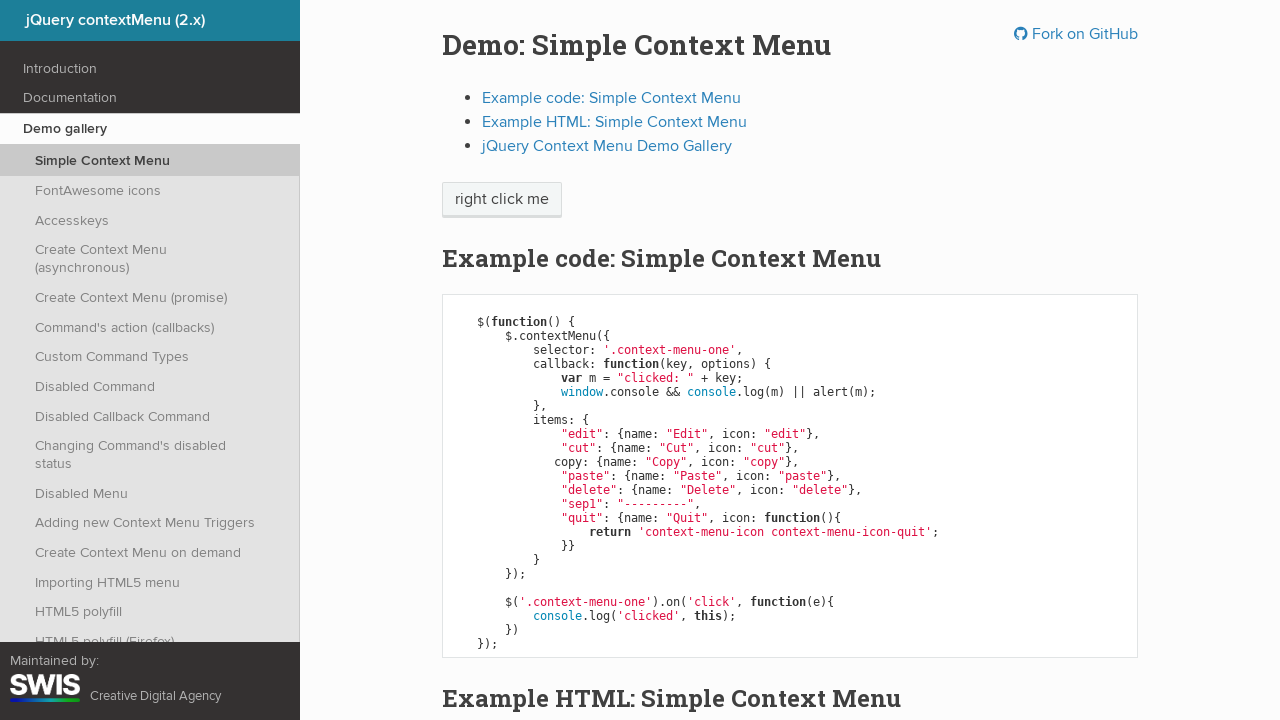

Right-clicked on 'right click me' element to open context menu at (502, 200) on //span[text()='right click me']
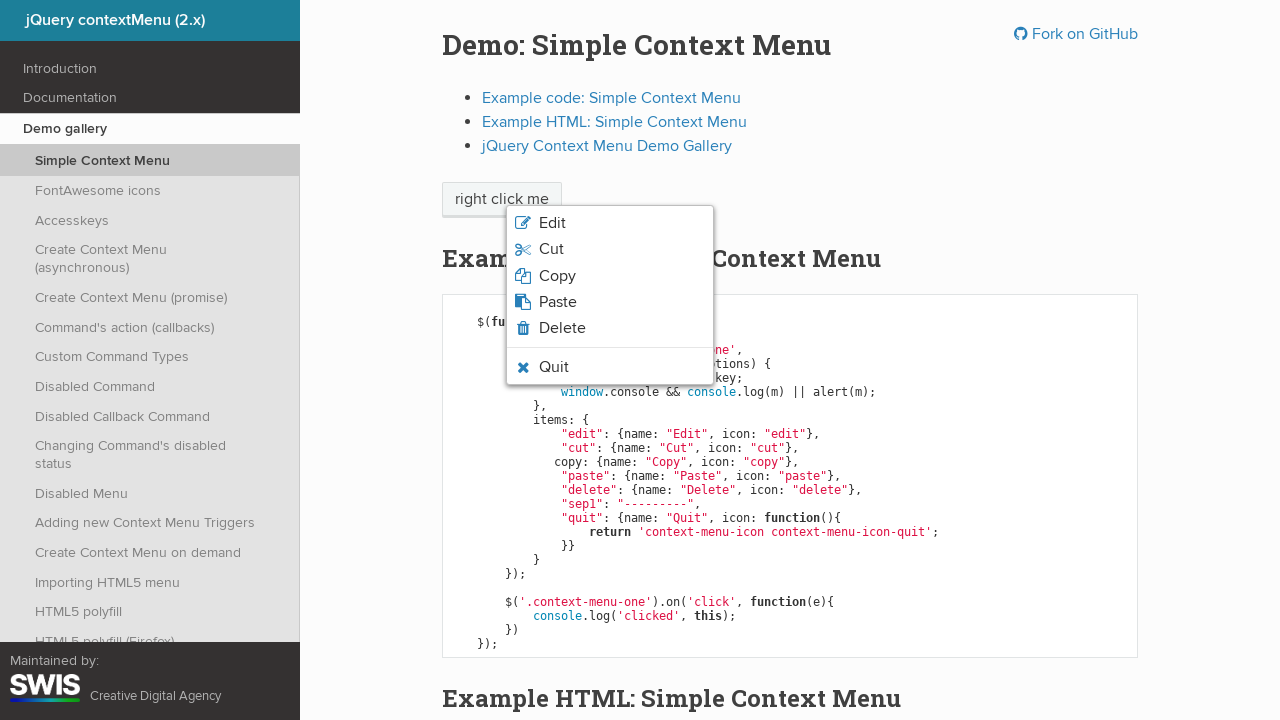

Hovered over 'Quit' option in context menu at (554, 367) on xpath=//span[text()='Quit']
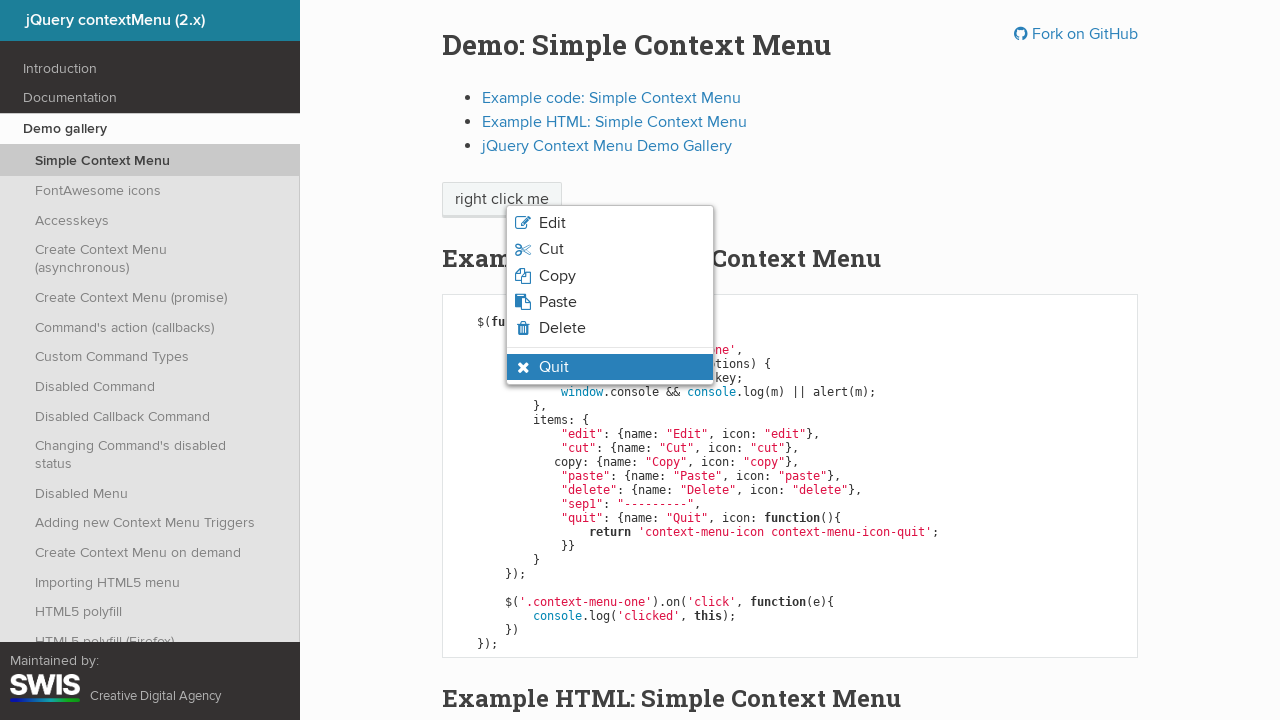

Verified 'Quit' option is visible and highlighted
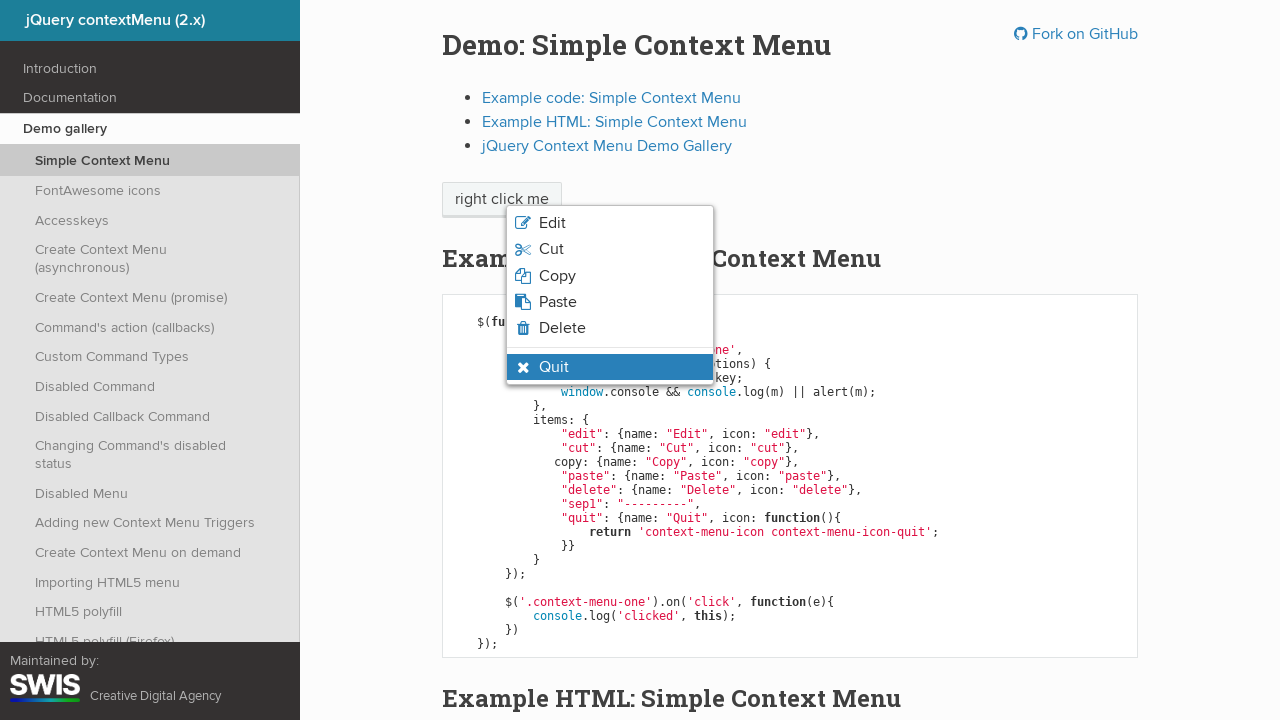

Clicked on 'Quit' option at (554, 367) on xpath=//span[text()='Quit']
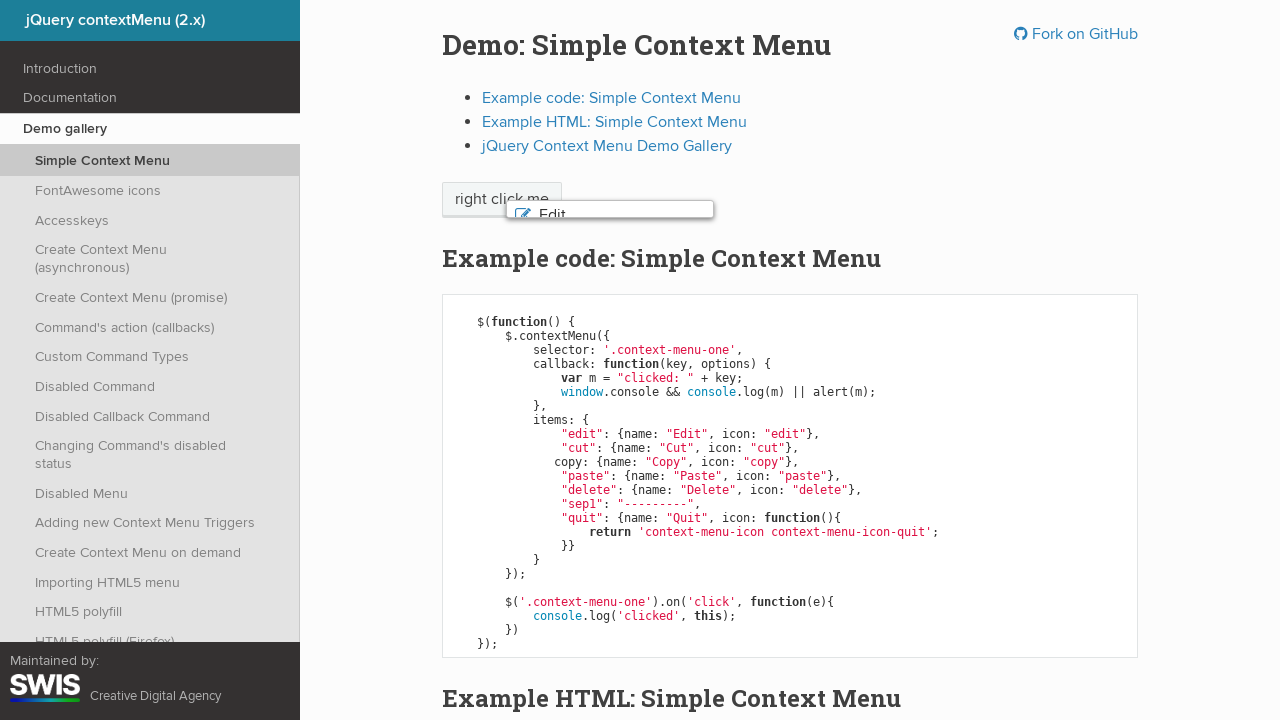

Set up dialog handler to accept alert
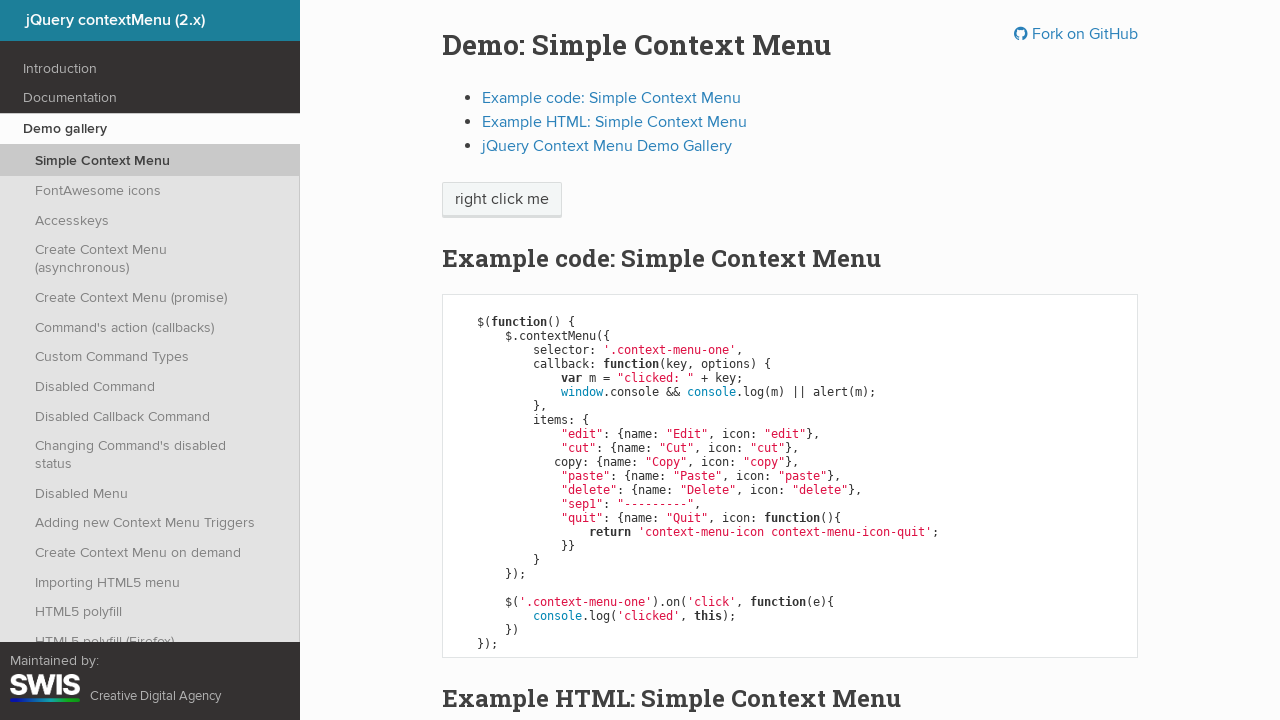

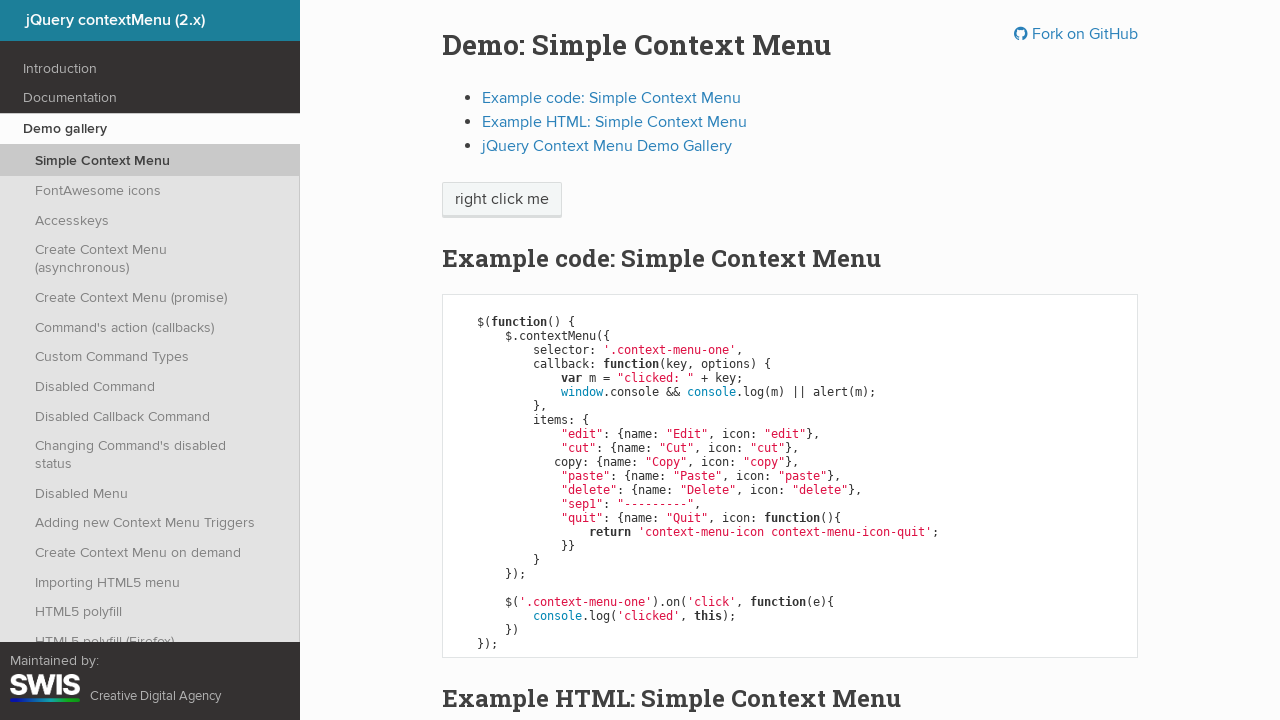